Navigates to Malaicha shopping website and clicks the login/register button using XPath selector

Starting URL: https://shop-global.malaicha.com/

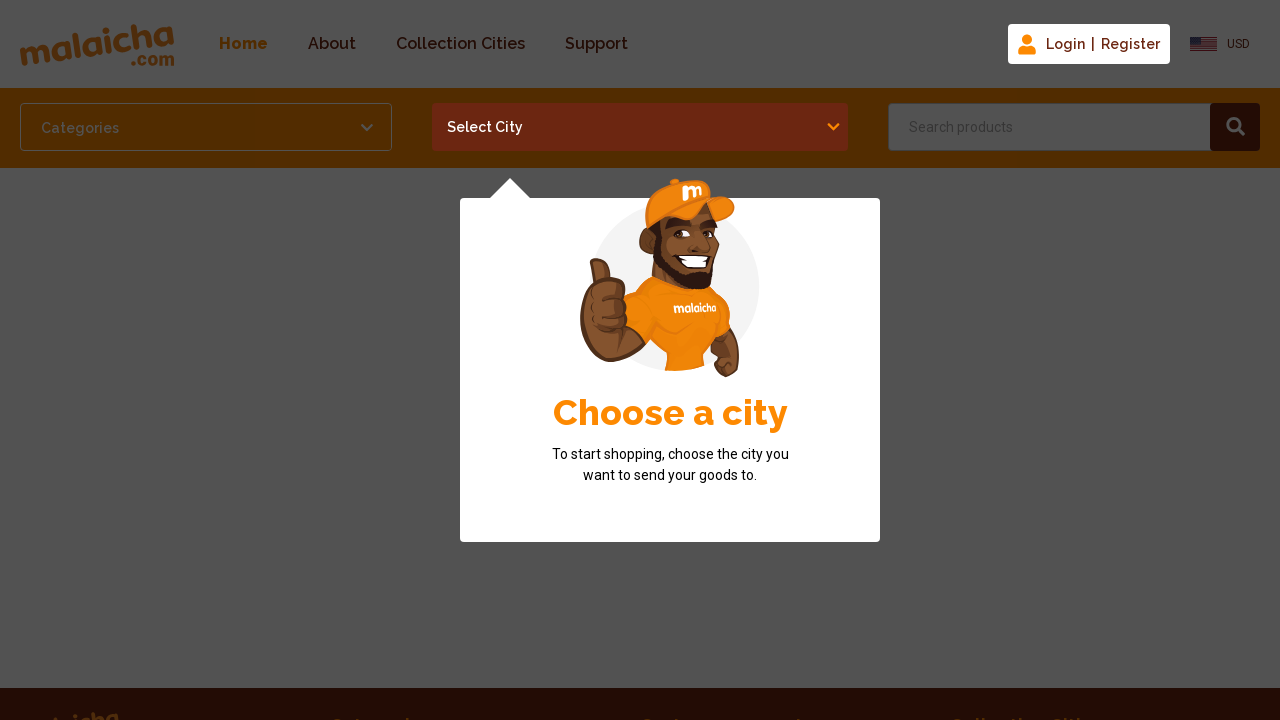

Navigated to Malaicha shopping website
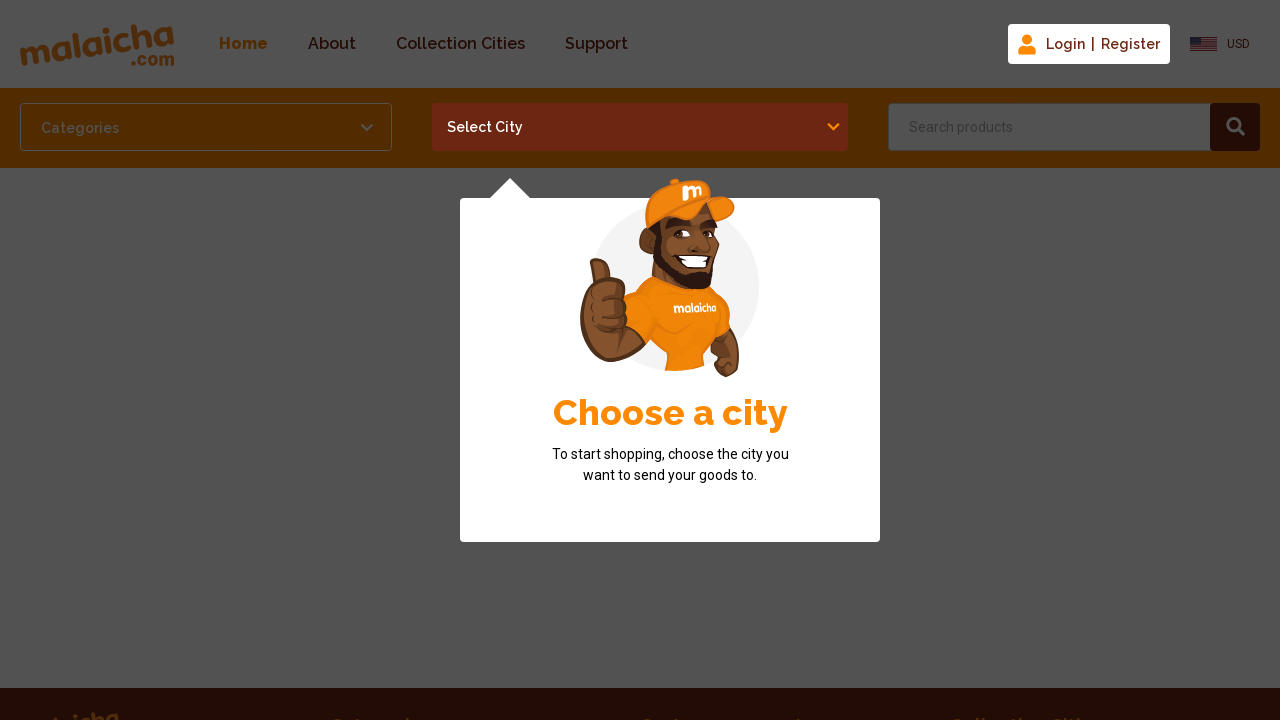

Clicked the login/register button using XPath selector at (1089, 44) on xpath=//span[@class='loginRegister']/parent::button
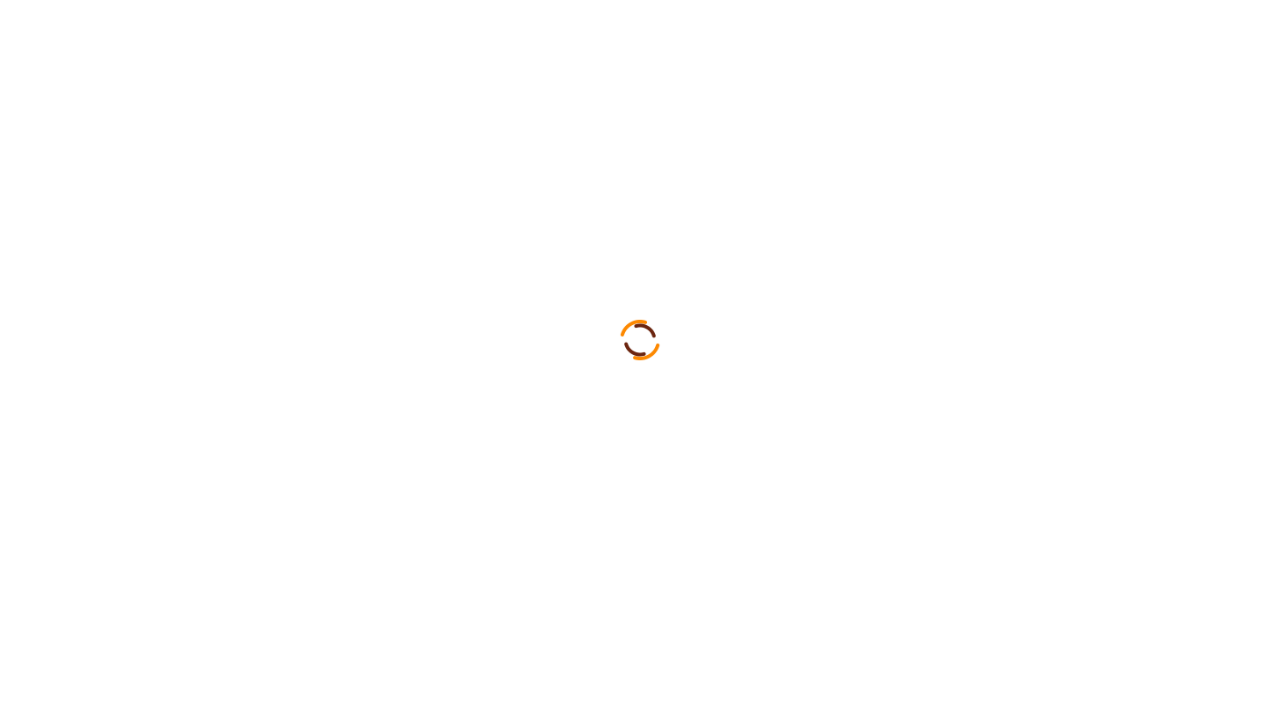

Waited for login/register modal or page to load
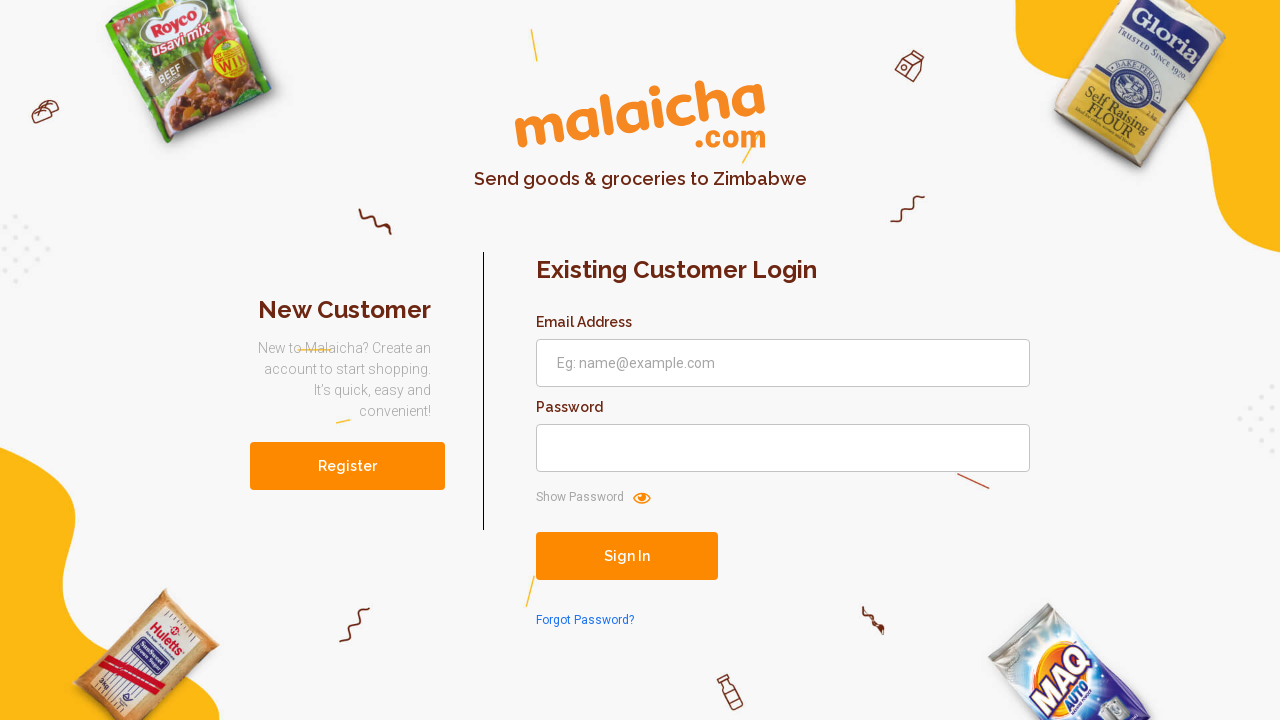

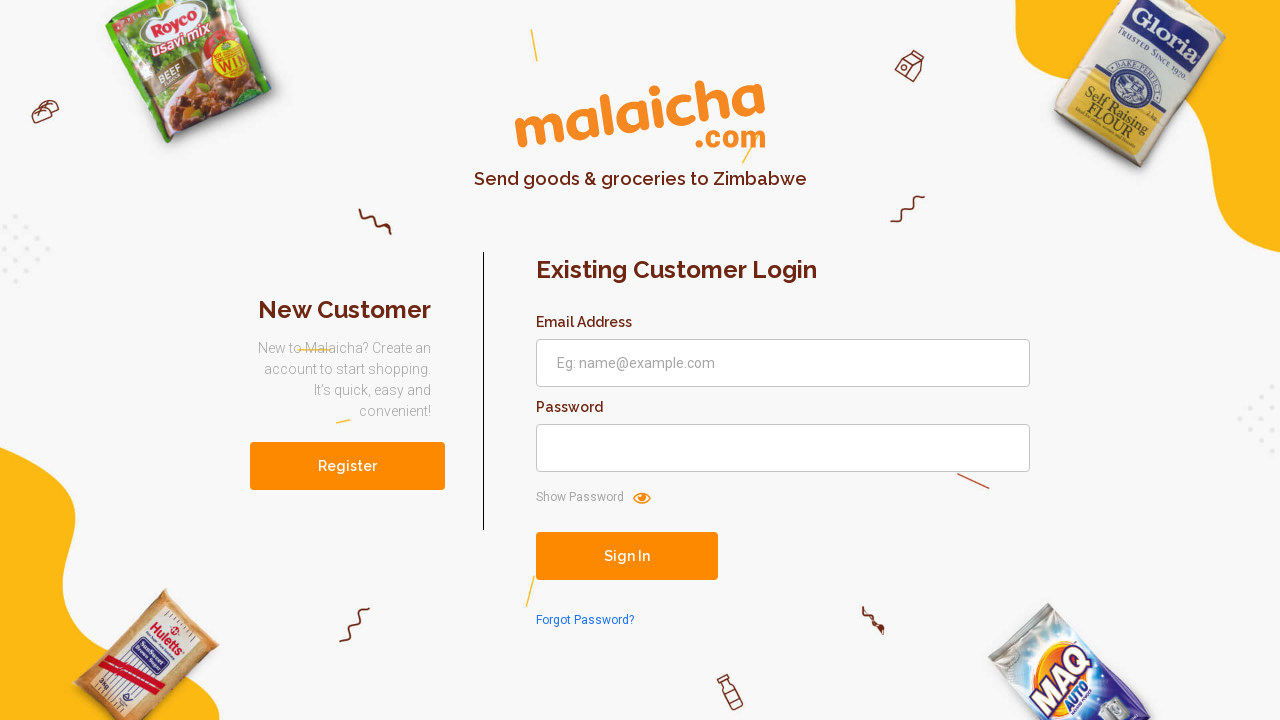